Tests clicking a button and verifying a message element is displayed

Starting URL: https://dgotlieb.github.io/Selenium/synchronization.html

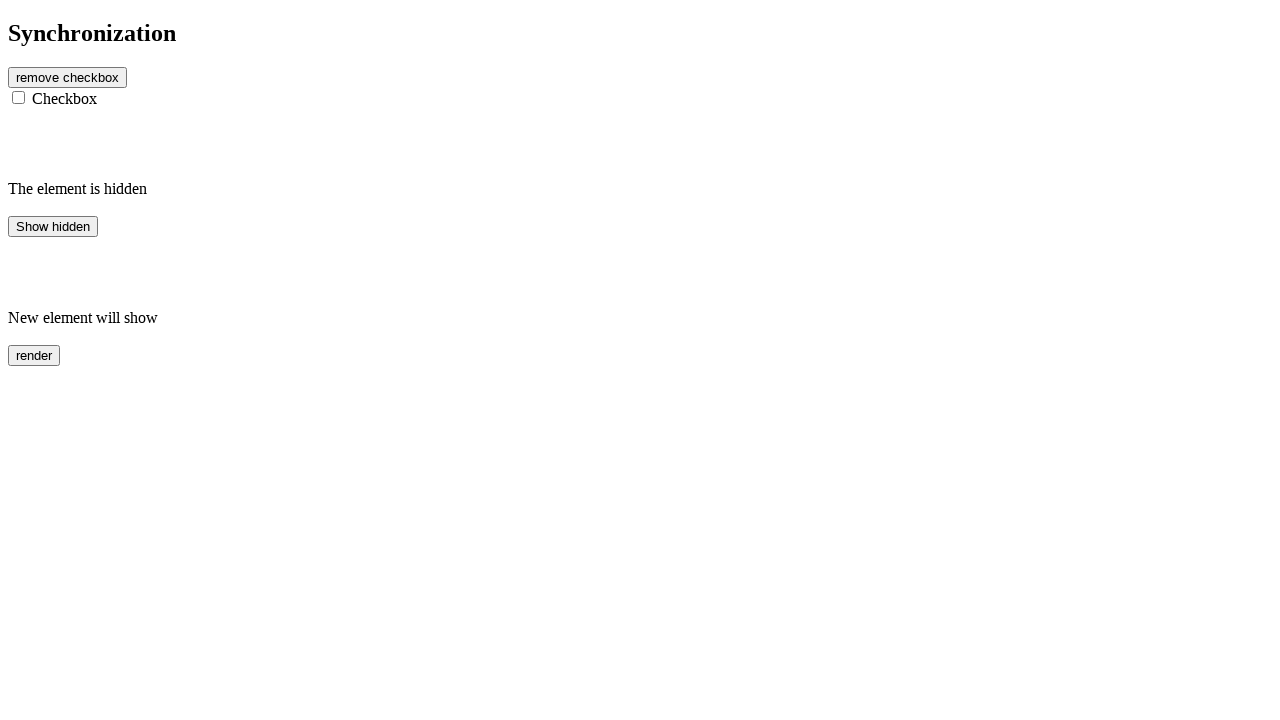

Navigated to synchronization test page
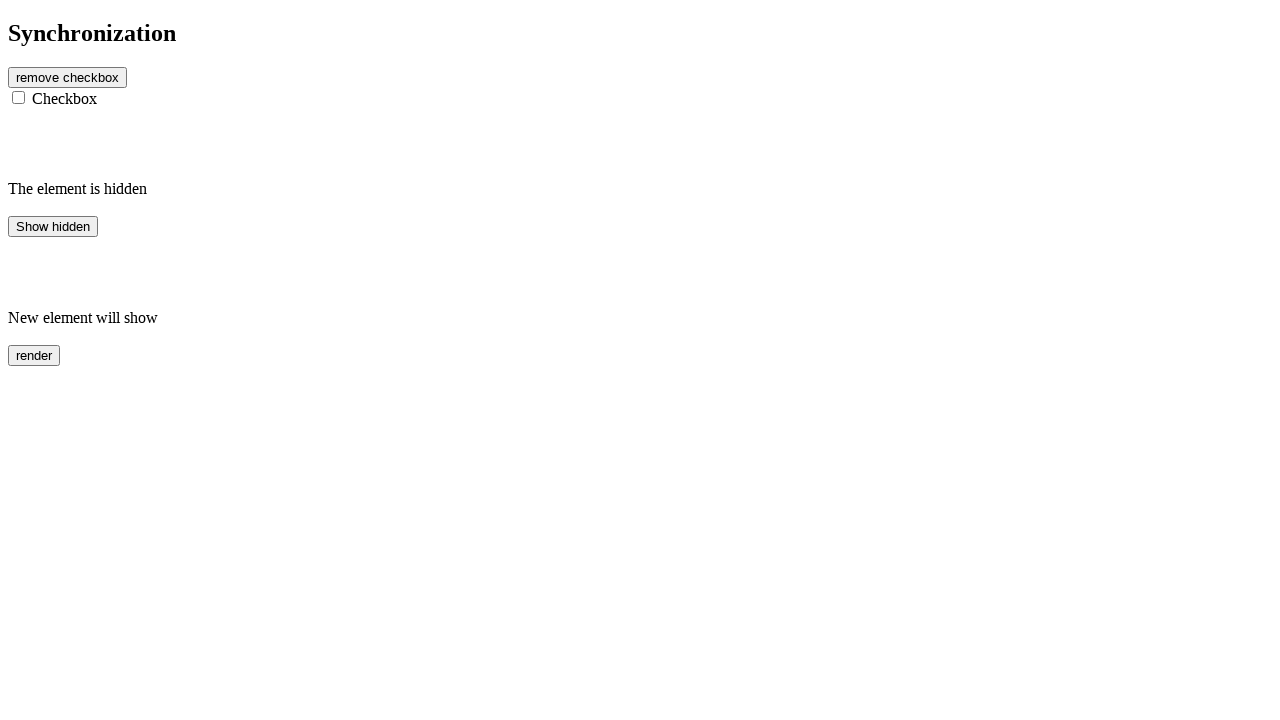

Clicked the remove button at (68, 77) on #btn
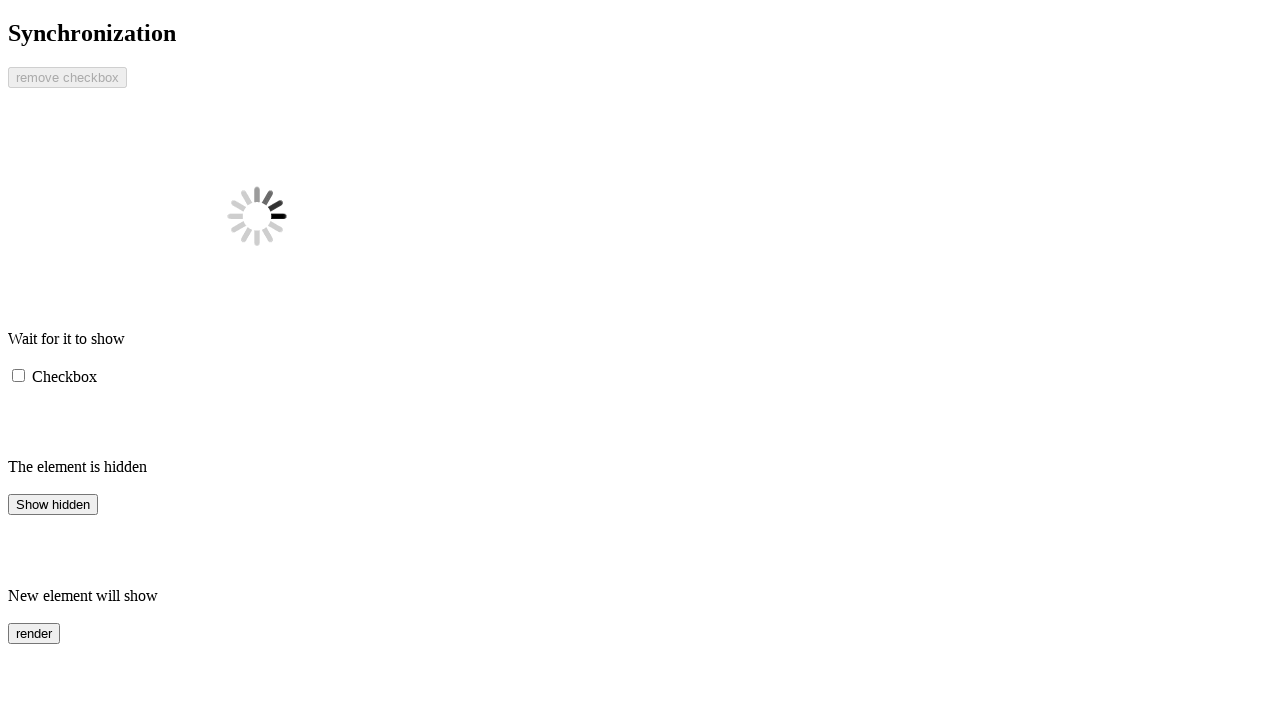

Message element is now visible
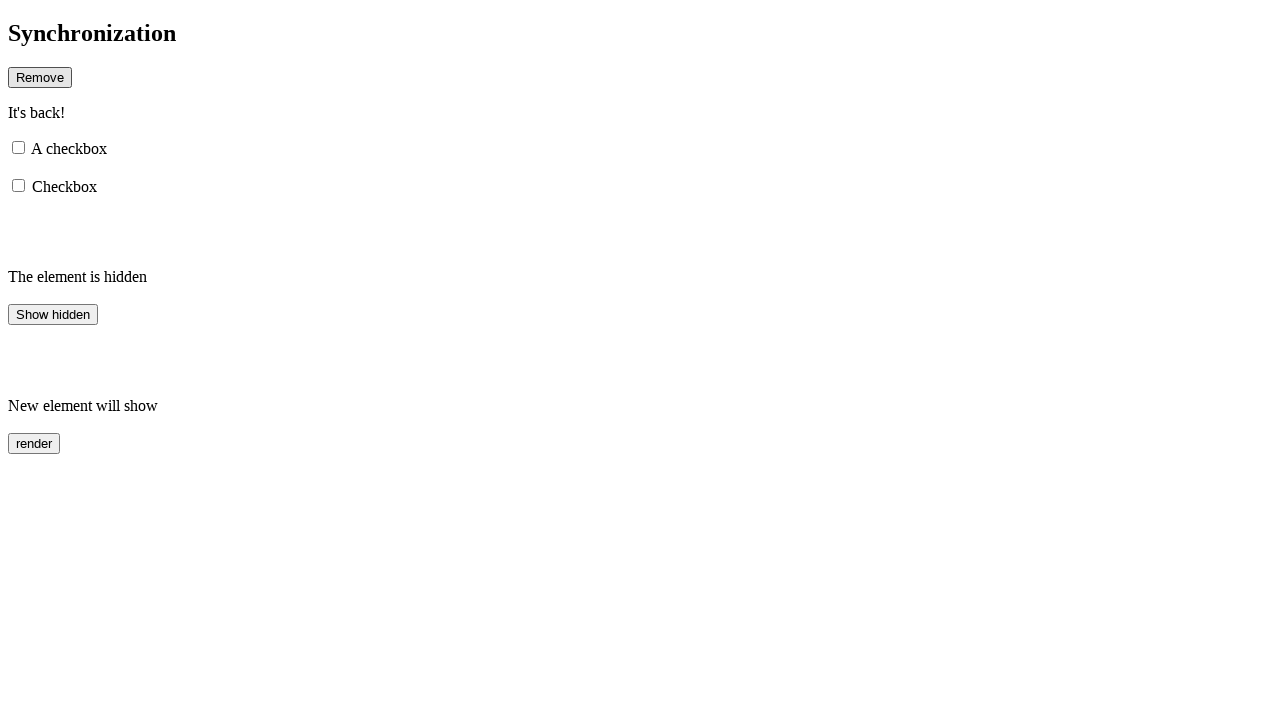

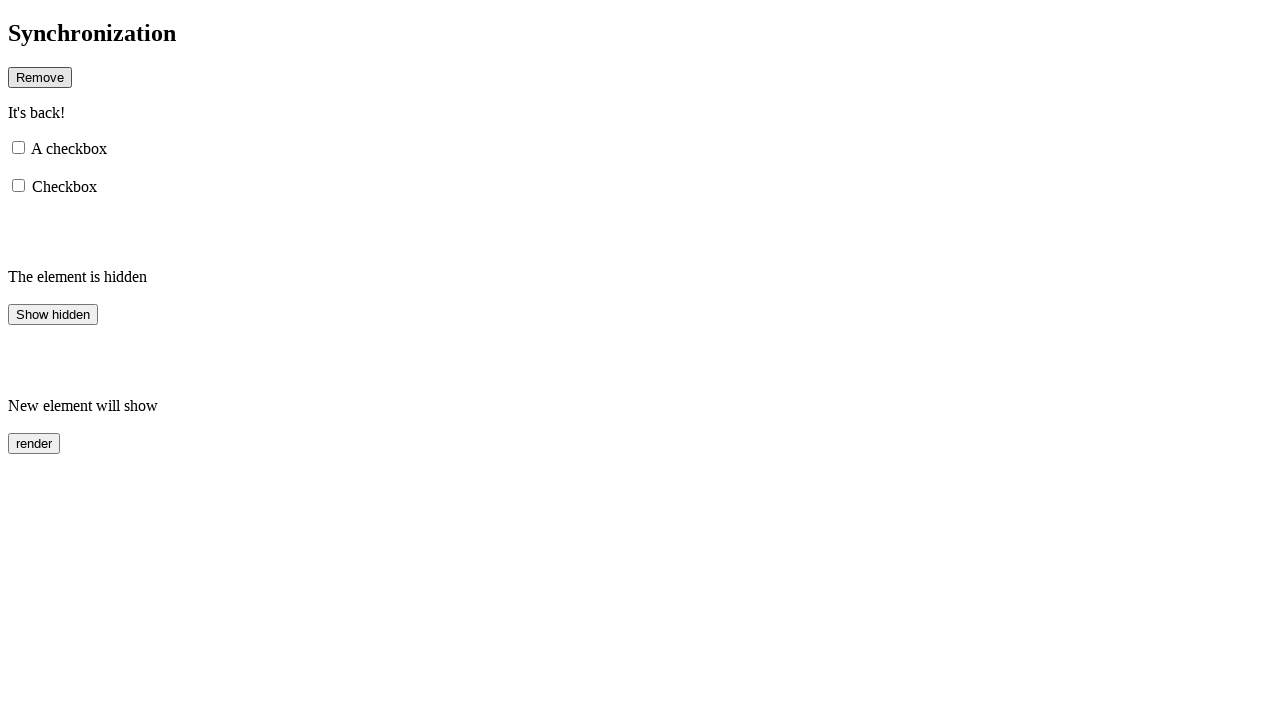